Tests frame switching functionality by interacting with elements across multiple frames - filling text fields, selecting dropdown options, and clicking radio buttons in different frame contexts.

Starting URL: https://www.hyrtutorials.com/p/frames-practice.html

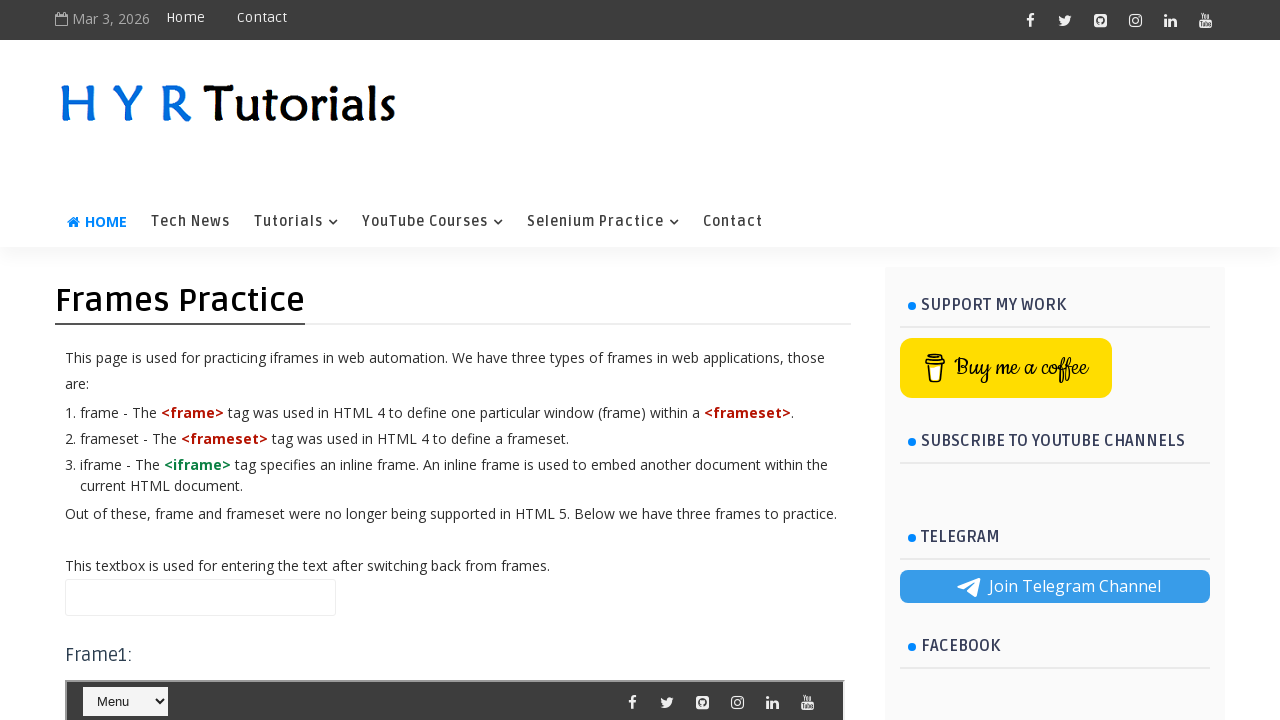

Filled name field in main content with 'Text1' on #name
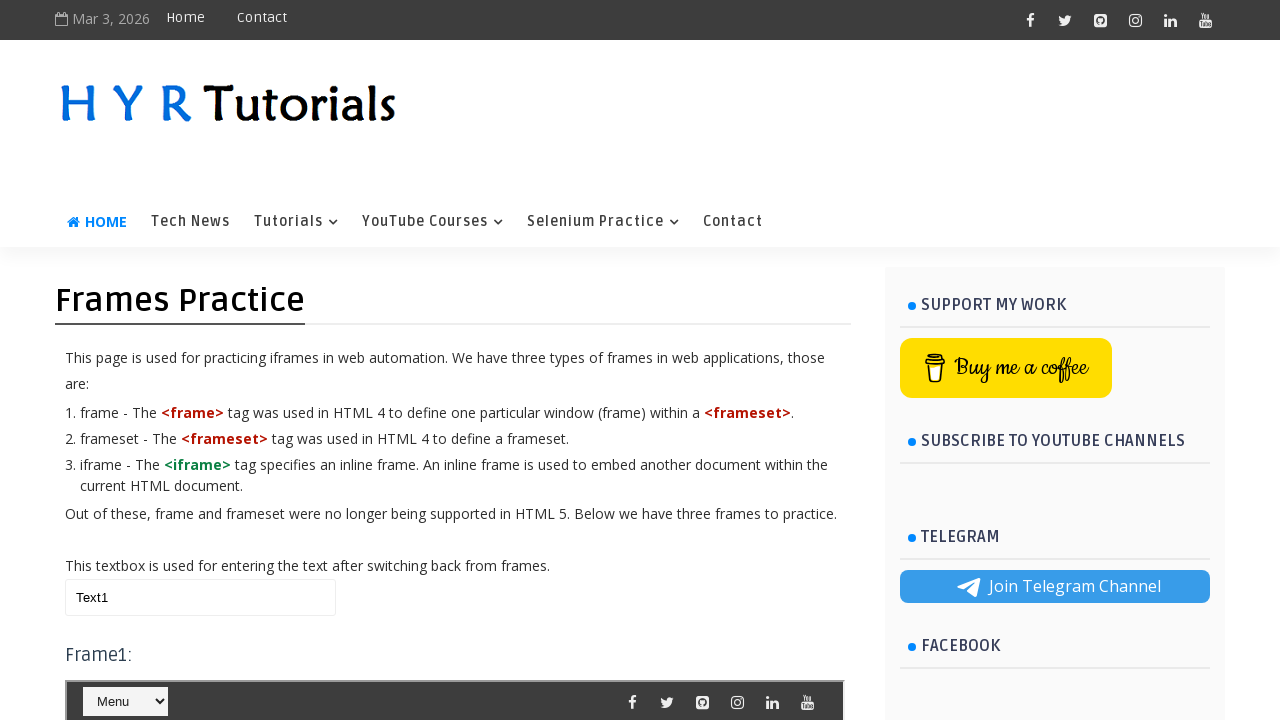

Located frame1 (#frm1)
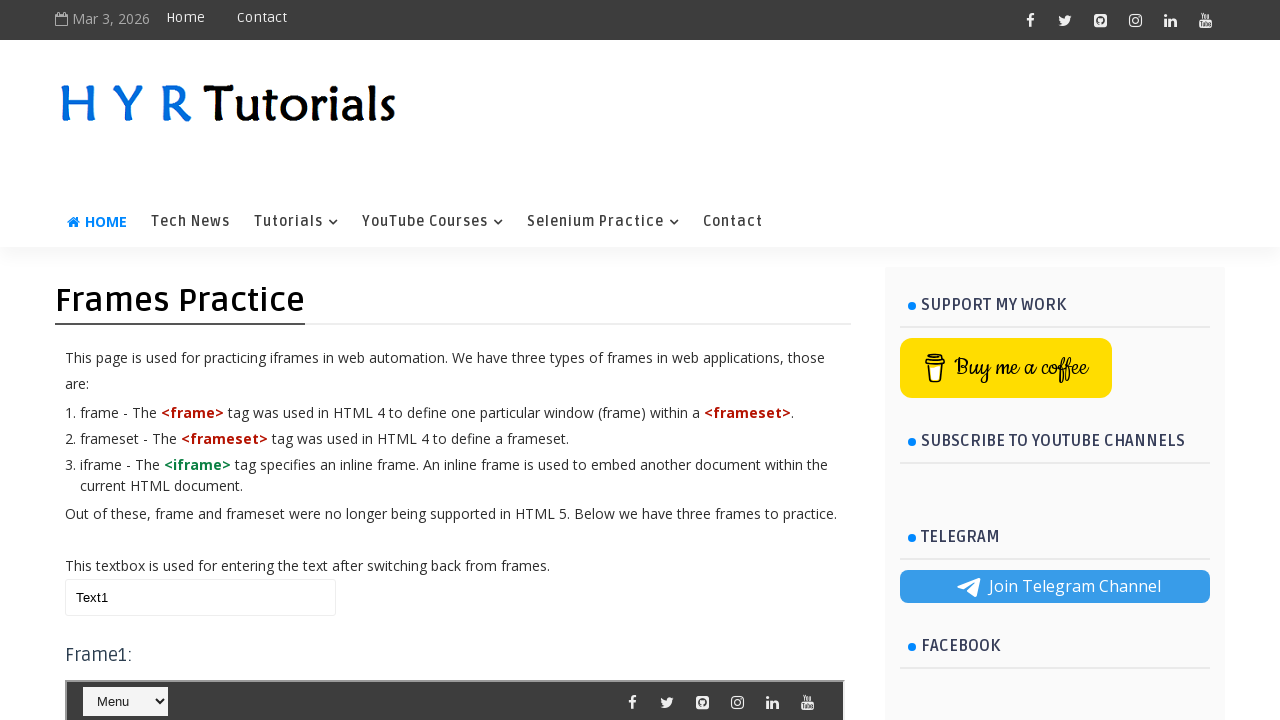

Selected 'java' from course dropdown in frame1 on #frm1 >> internal:control=enter-frame >> #course
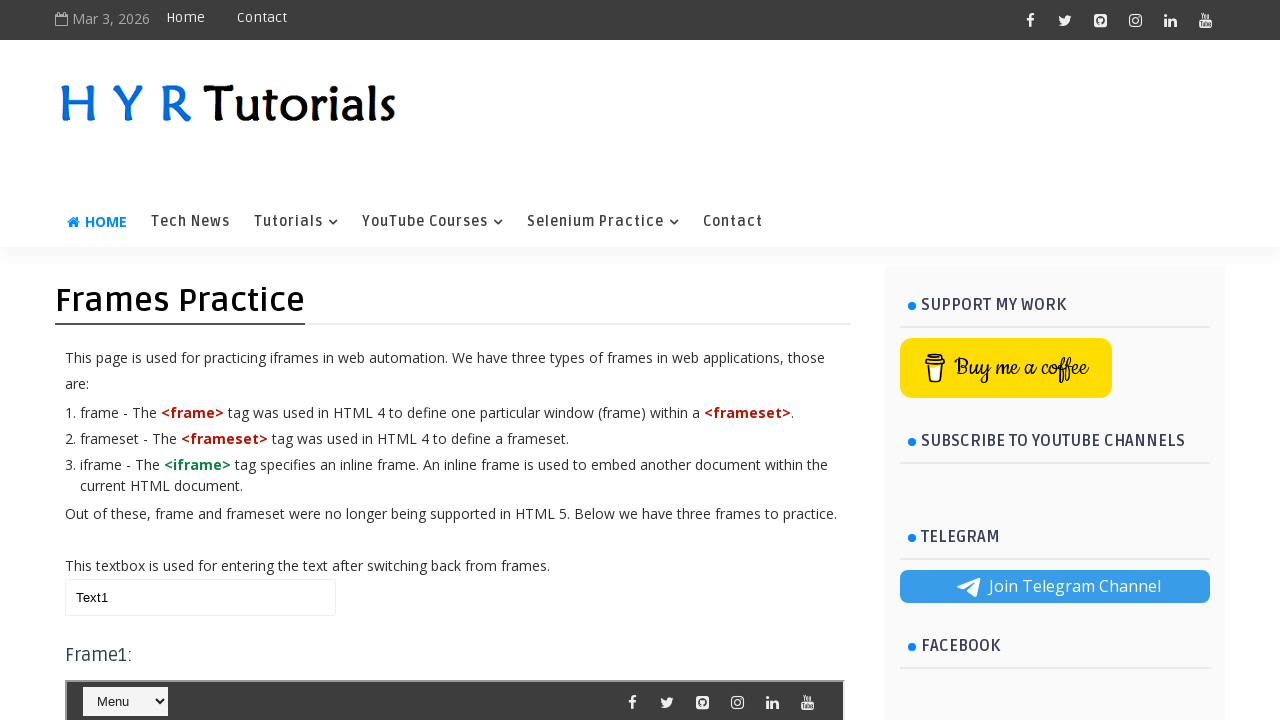

Located frame2 (#frm2)
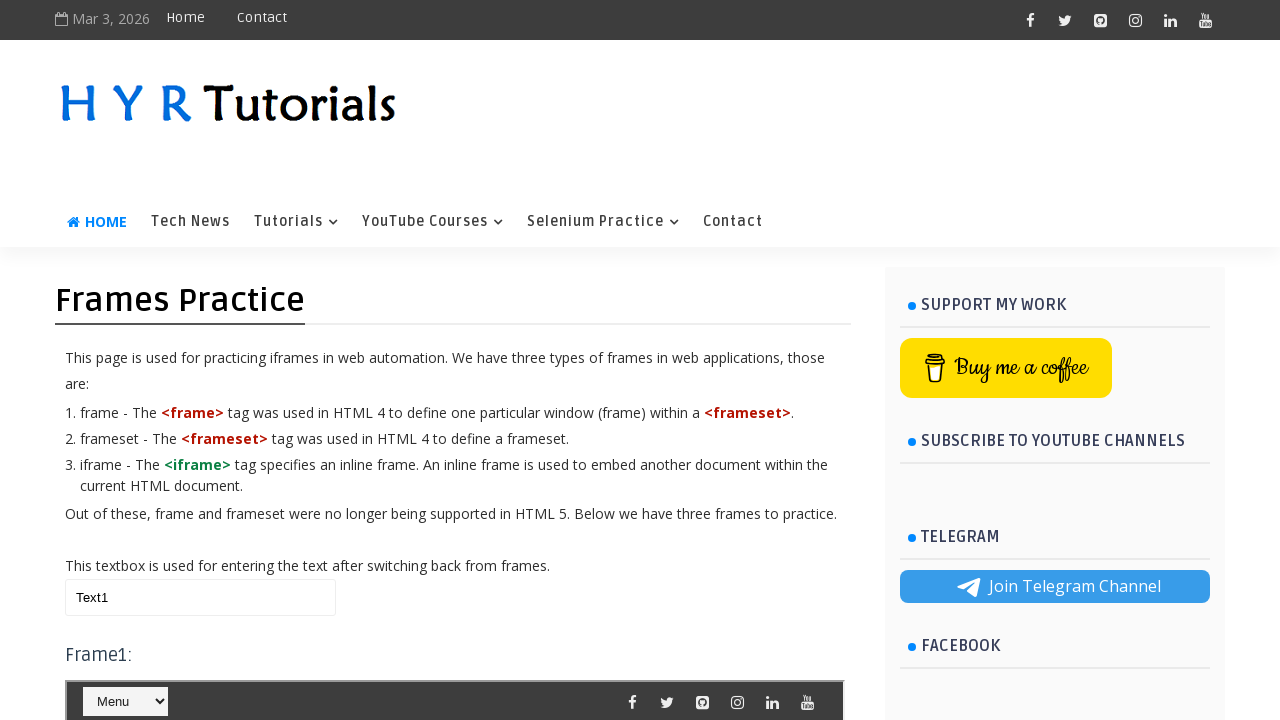

Clicked female radio button in frame2 at (313, 360) on #frm2 >> internal:control=enter-frame >> #femalerb
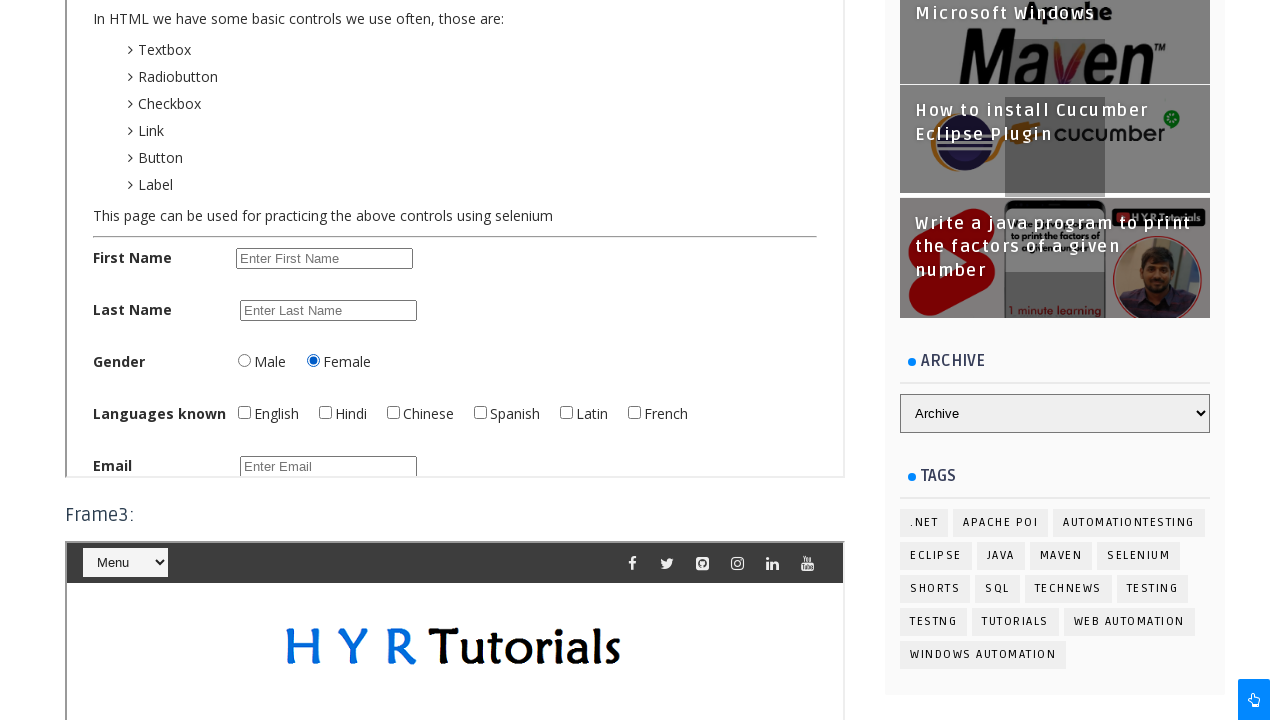

Cleared name field in main content on #name
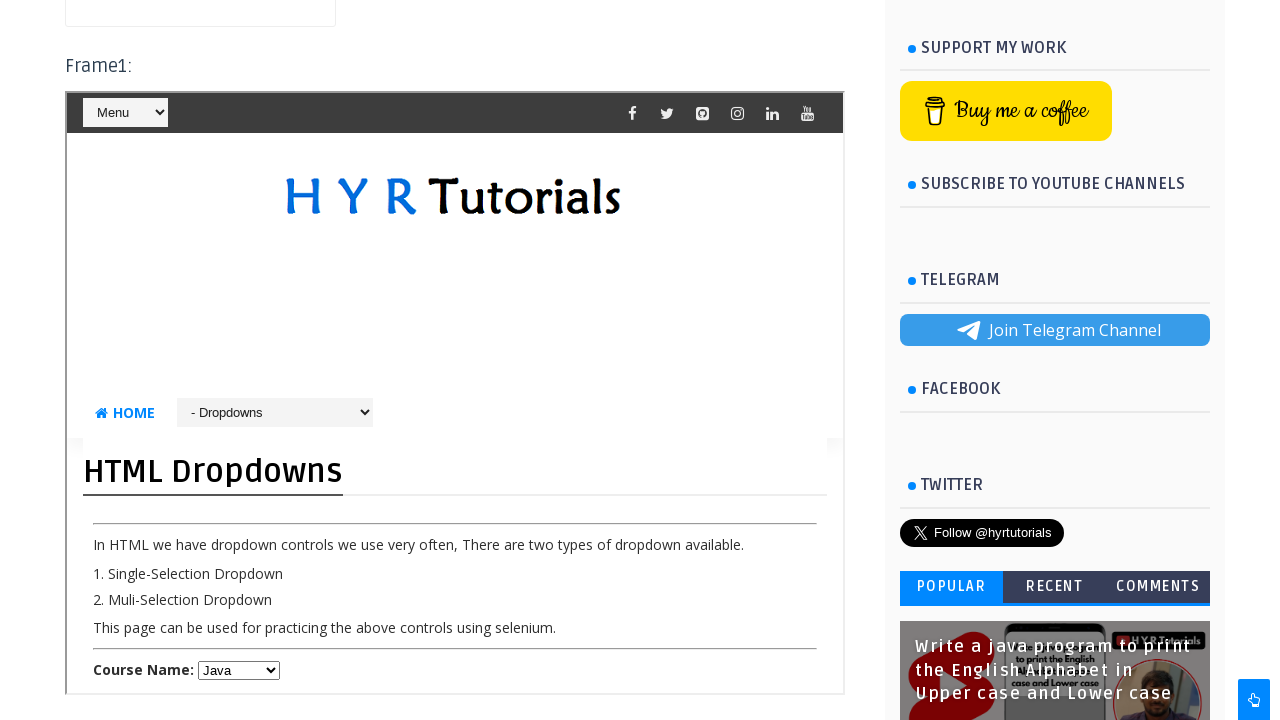

Filled name field in main content with 'Text2' on #name
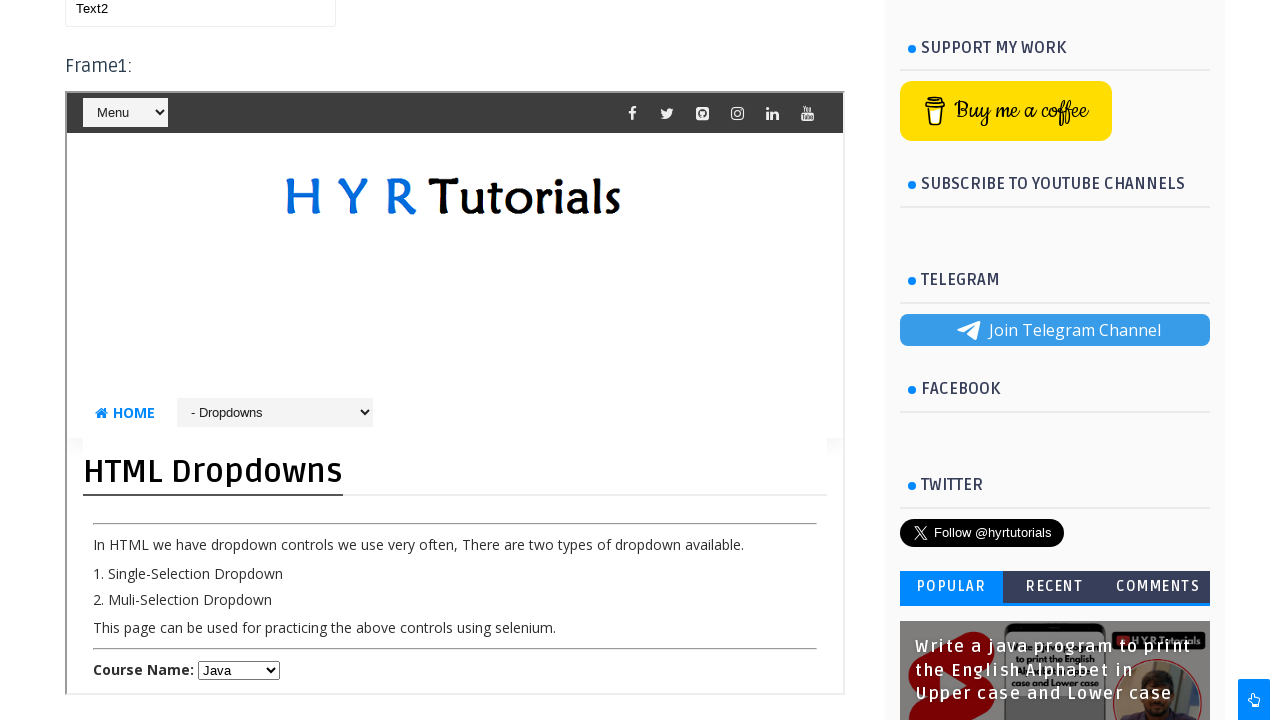

Located frame3 (#frm3)
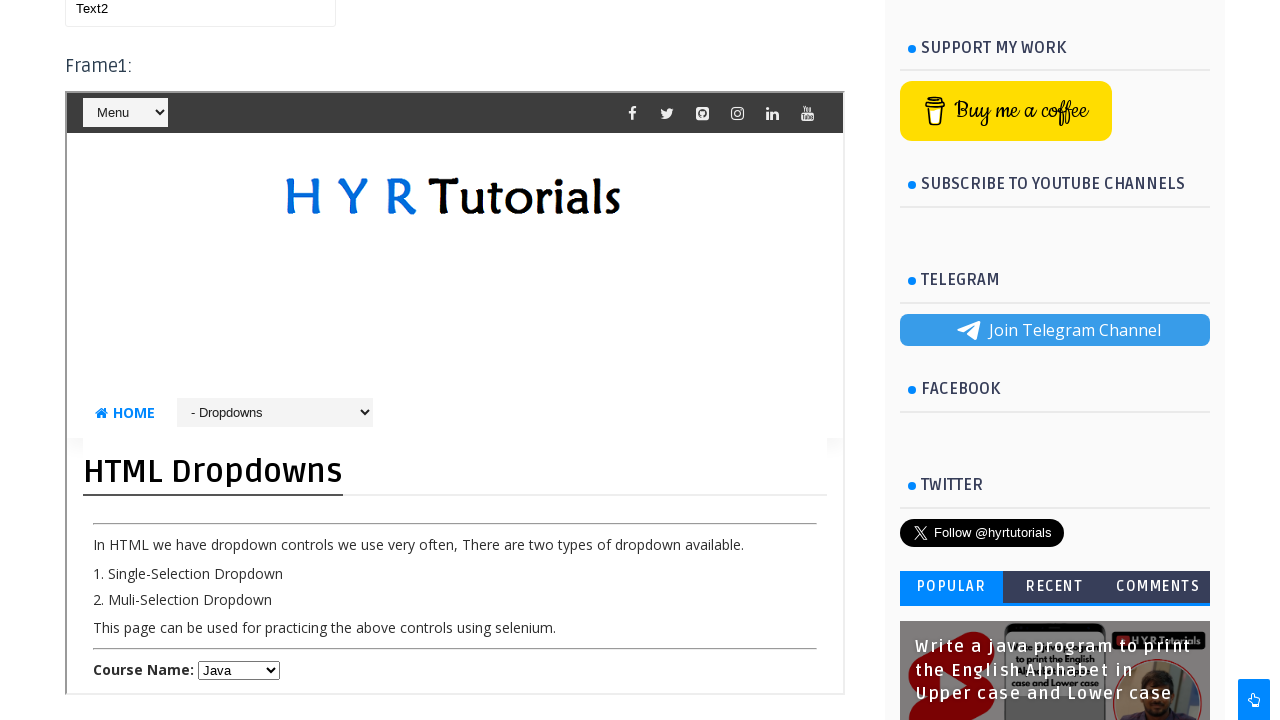

Located nested frame1 within frame3
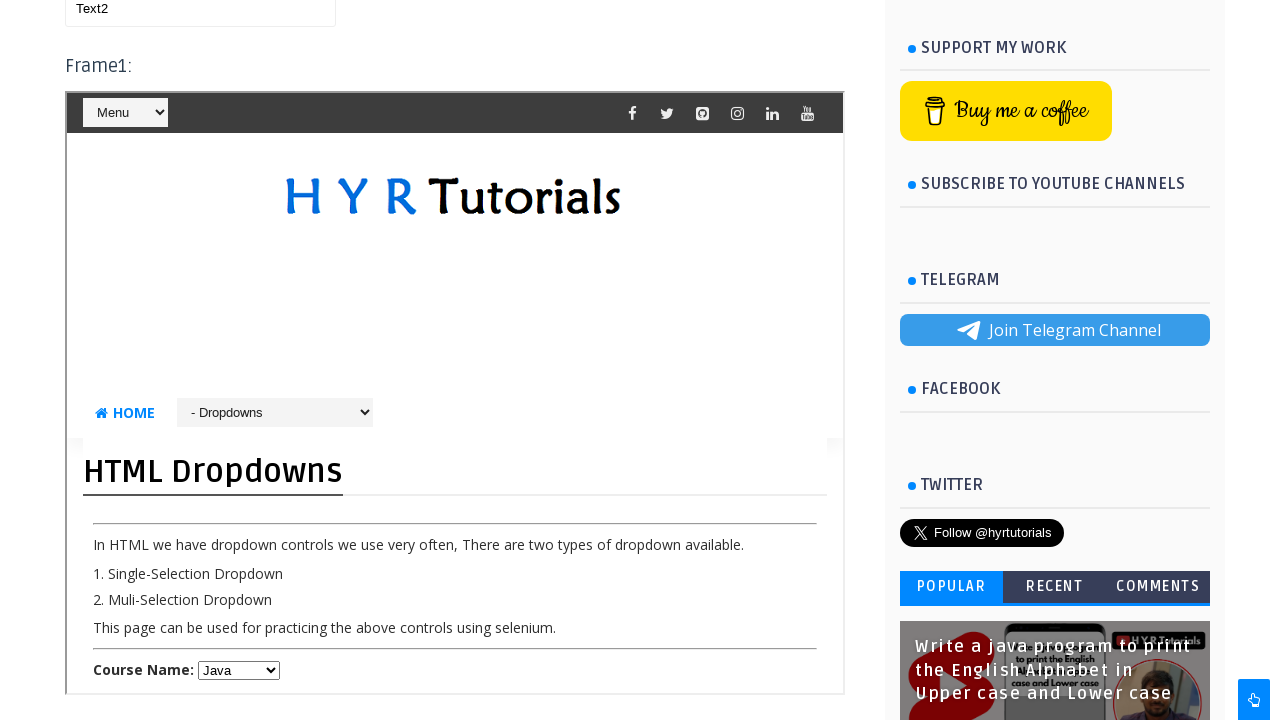

Selected 'Tech News' from dropdown in nested frame1 on #frm3 >> internal:control=enter-frame >> #frm1 >> internal:control=enter-frame >
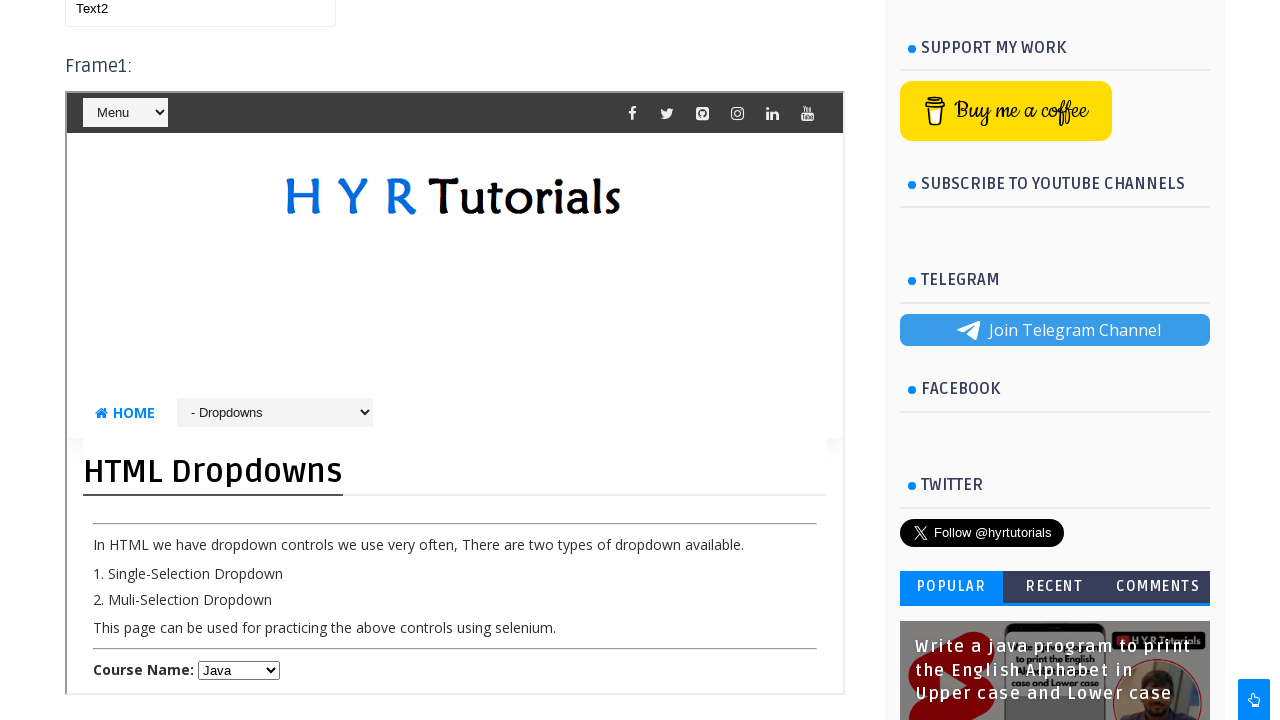

Located nested frame2 within frame3
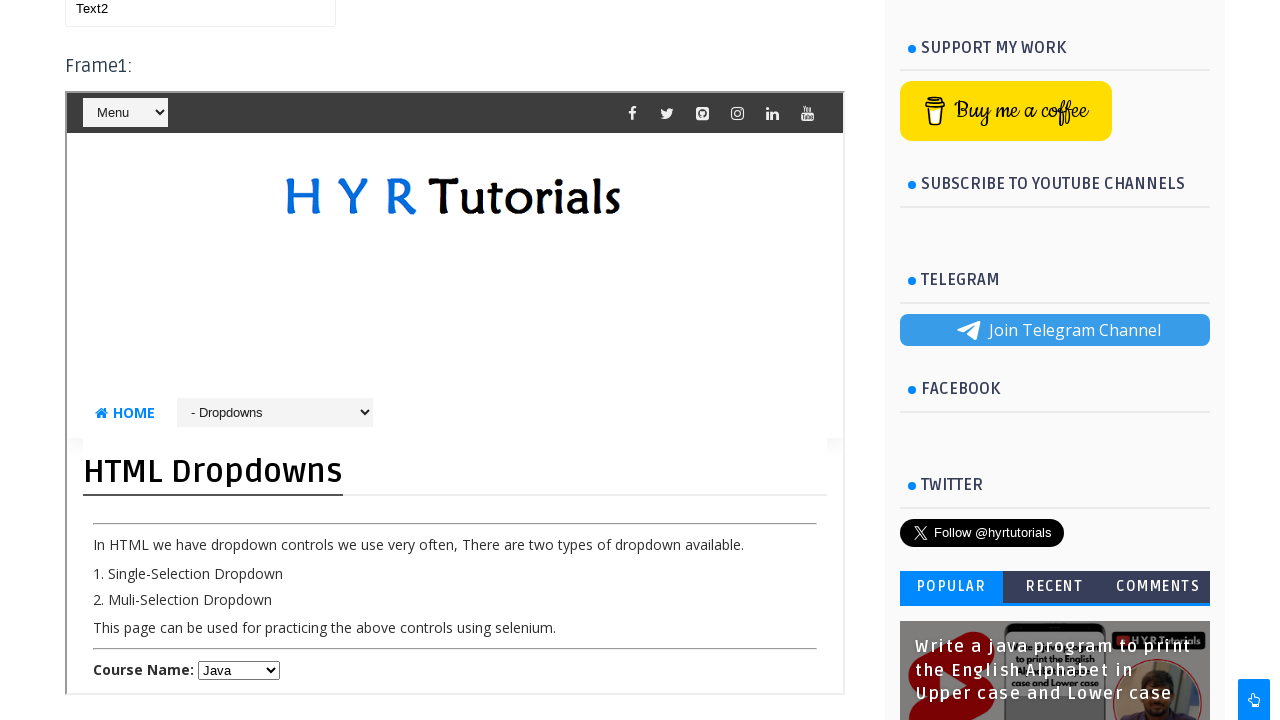

Filled first name field in nested frame2 with 'Surya Prakash' on #frm3 >> internal:control=enter-frame >> #frm2 >> internal:control=enter-frame >
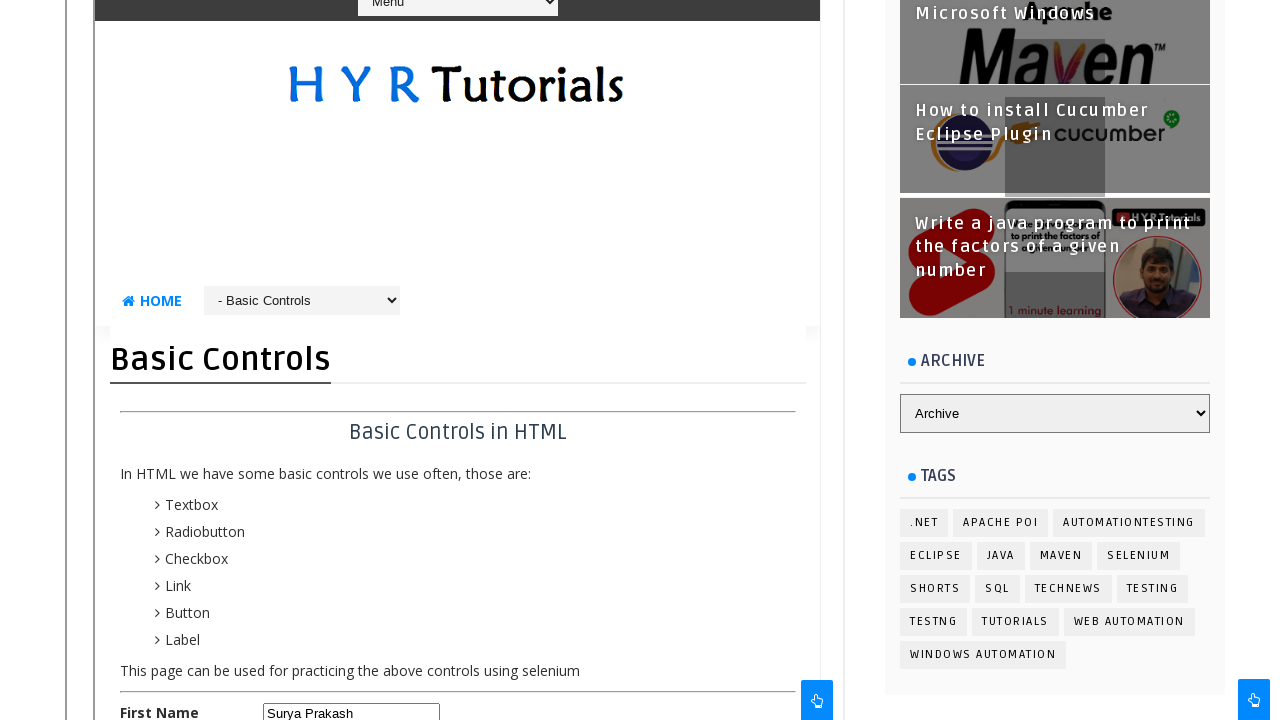

Cleared name field in main content on #name
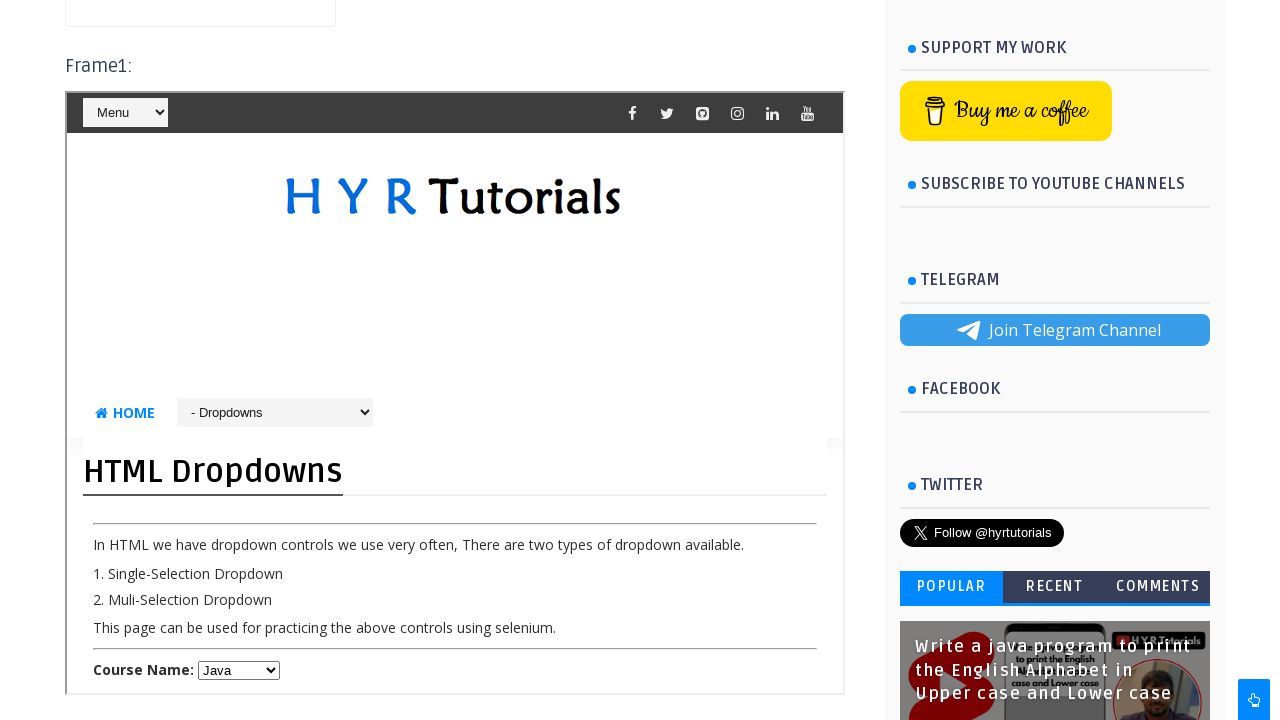

Filled name field in main content with 'Task done' - frame switching test complete on #name
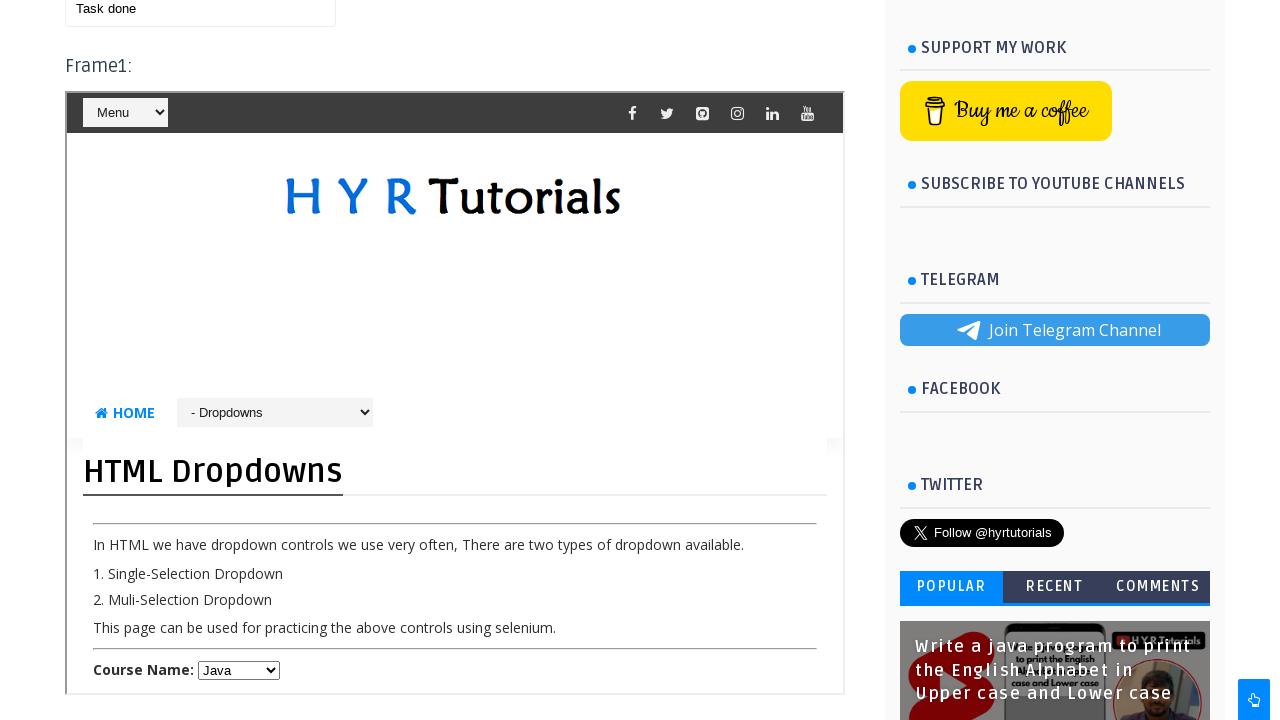

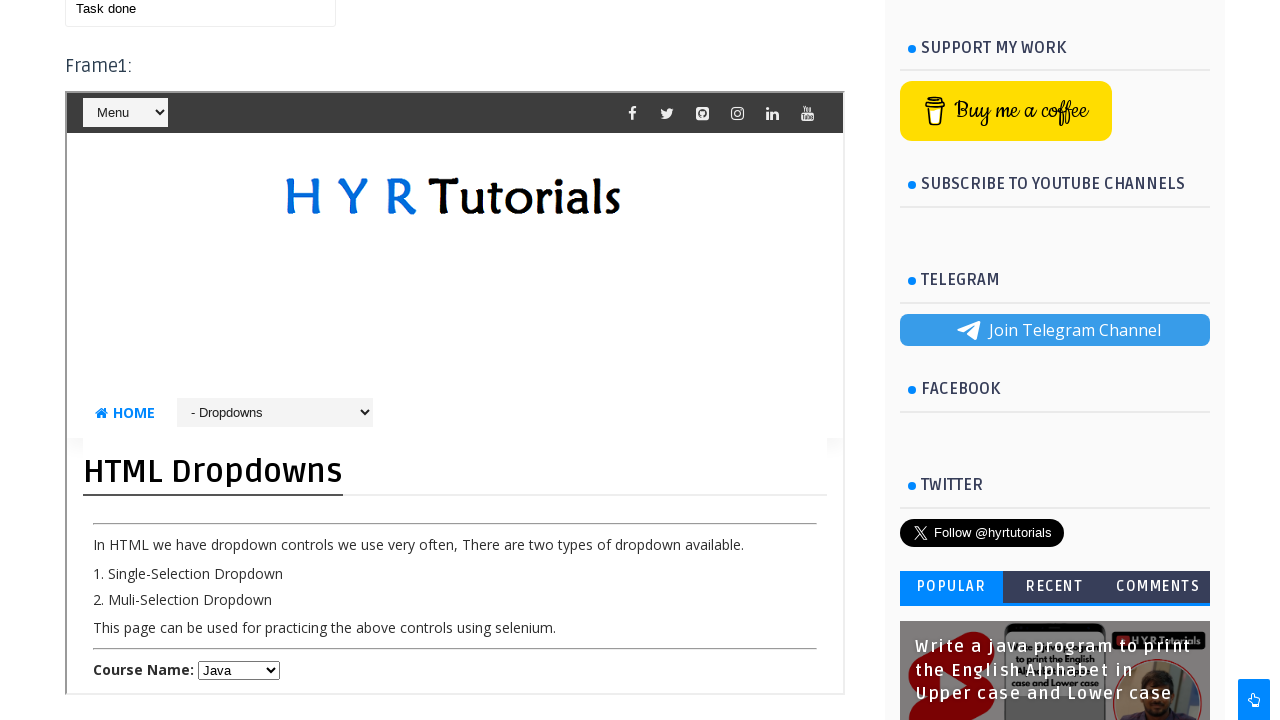